Tests a basic HTML form by entering username and password values, submitting the form, and verifying the submitted username is displayed correctly on the results page.

Starting URL: https://testpages.eviltester.com/styled/basic-html-form-test.html

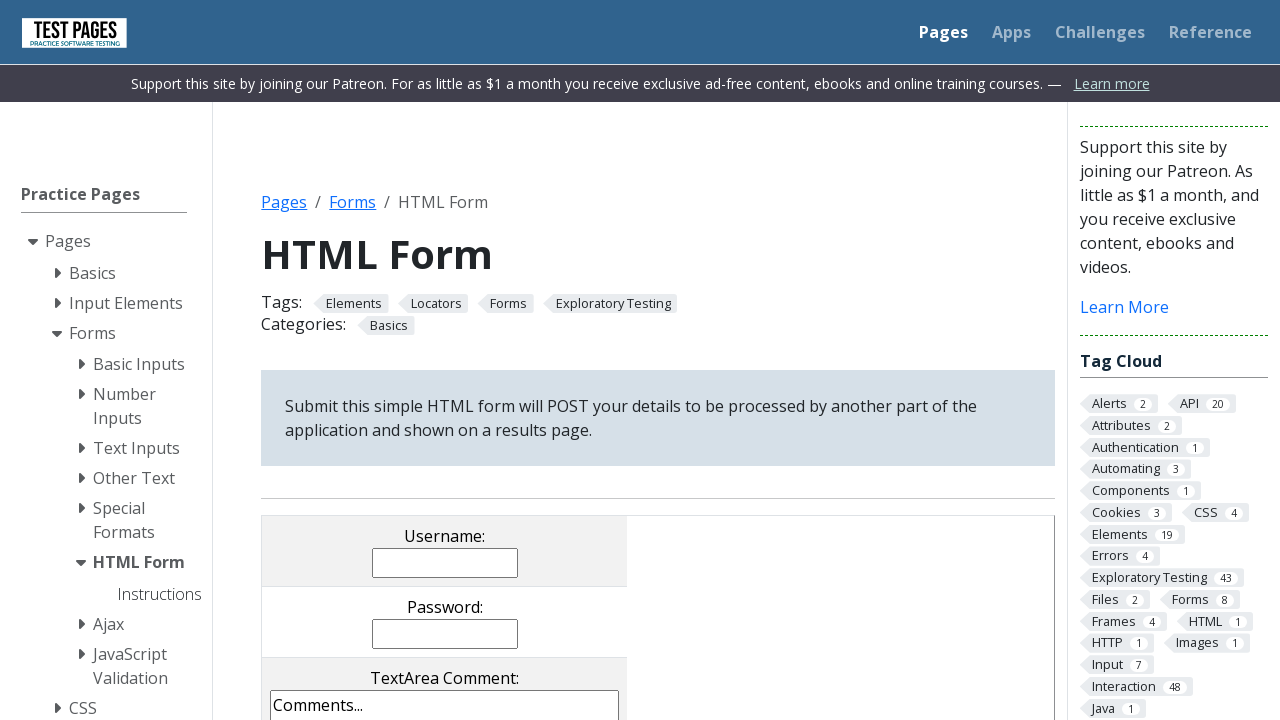

Filled username field with 'johnsmith42' on input[name='username']
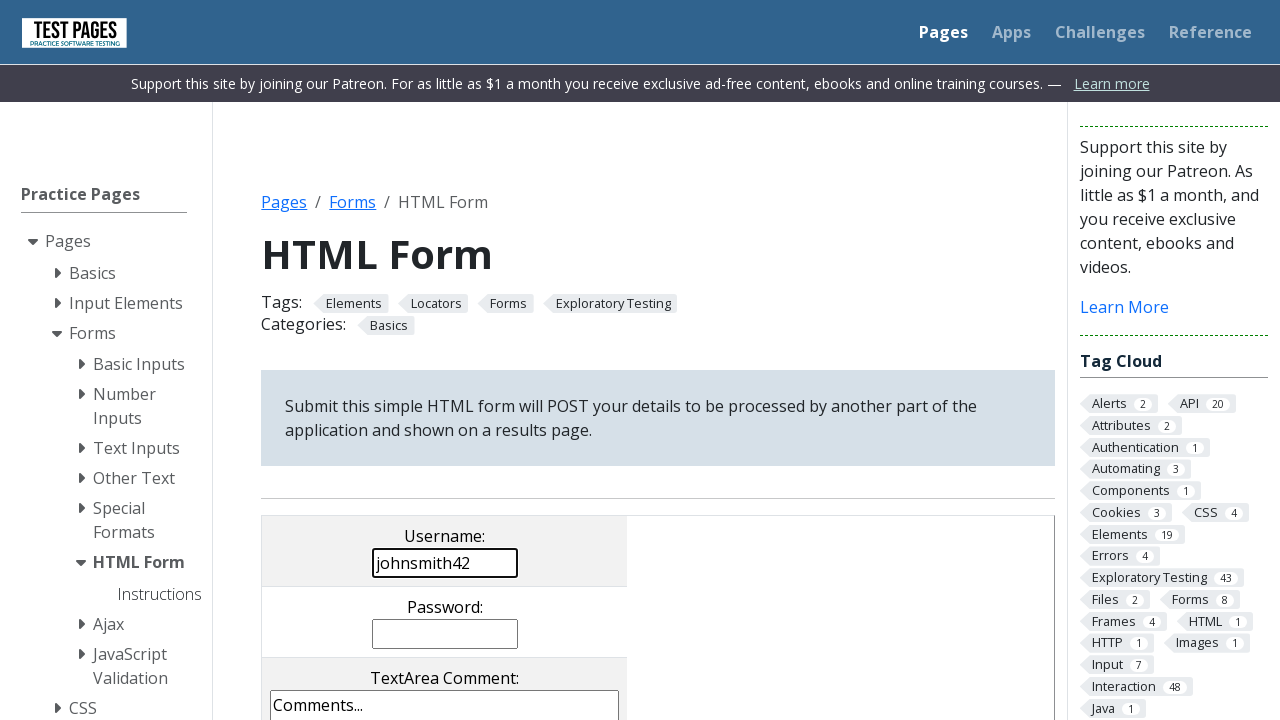

Filled password field with 'securePass789' on input[name='password']
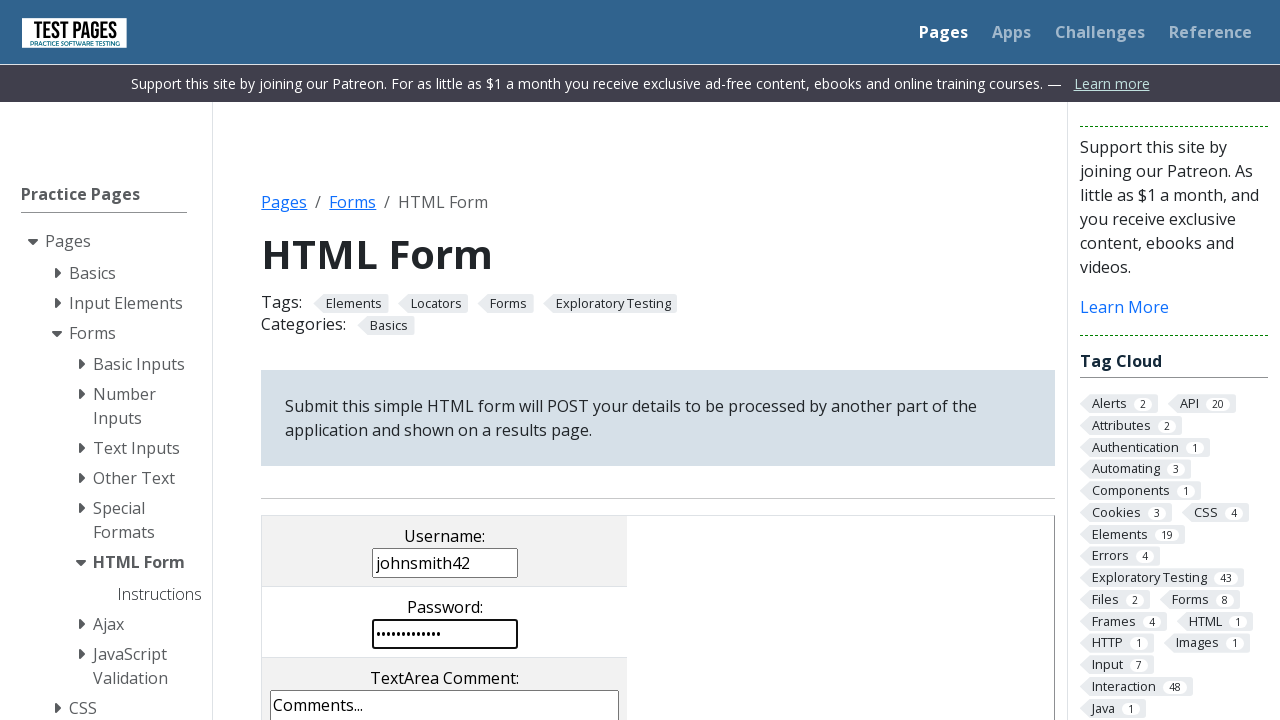

Clicked submit button to submit the form at (504, 360) on input[value='submit']
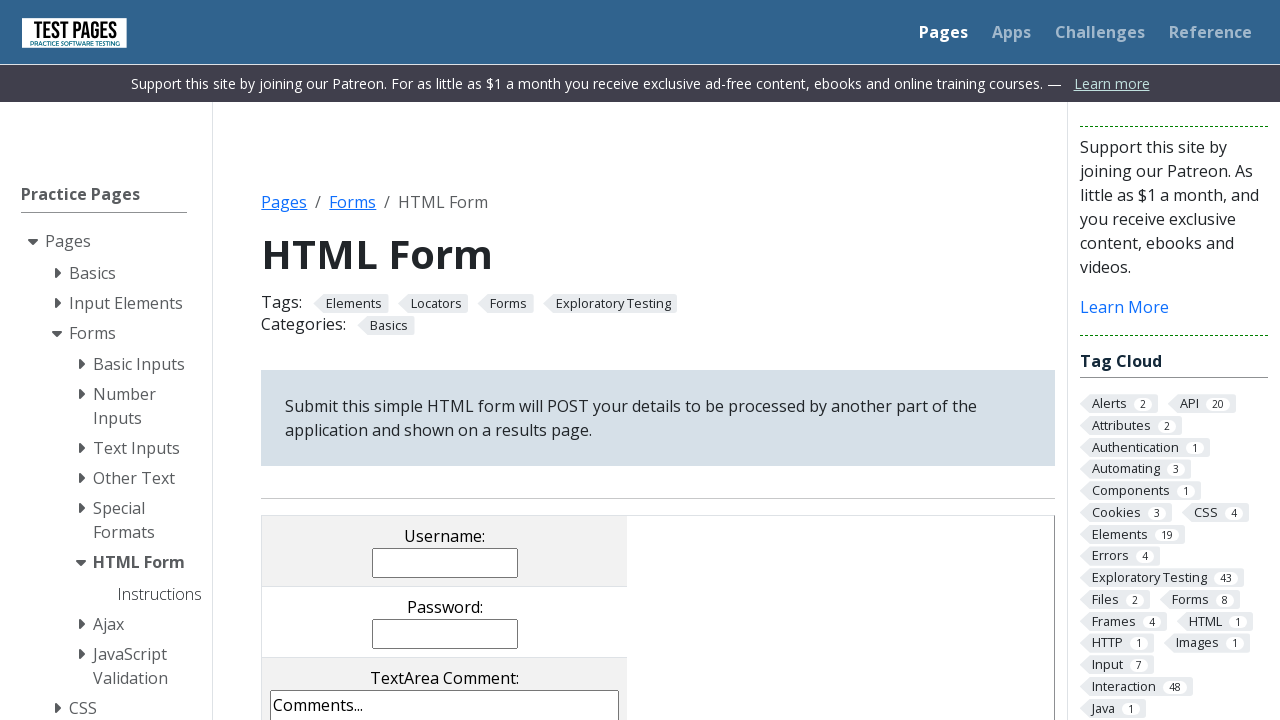

Results page loaded and username display element is visible
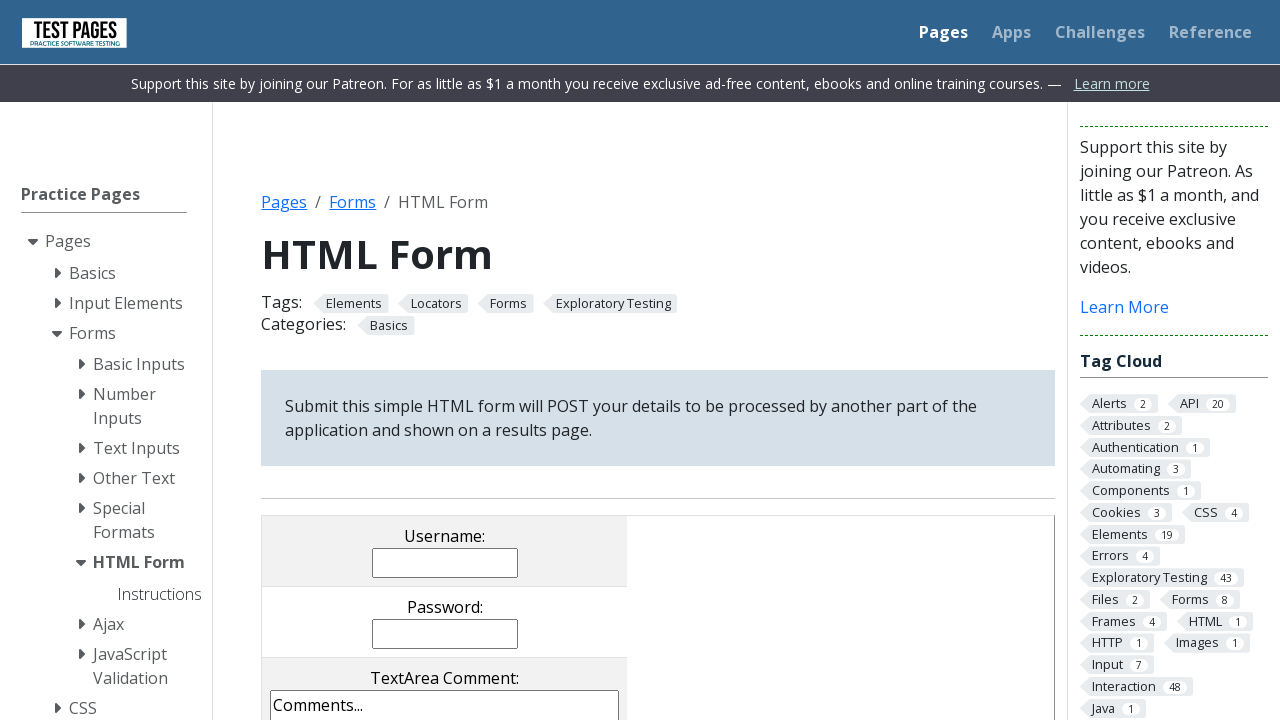

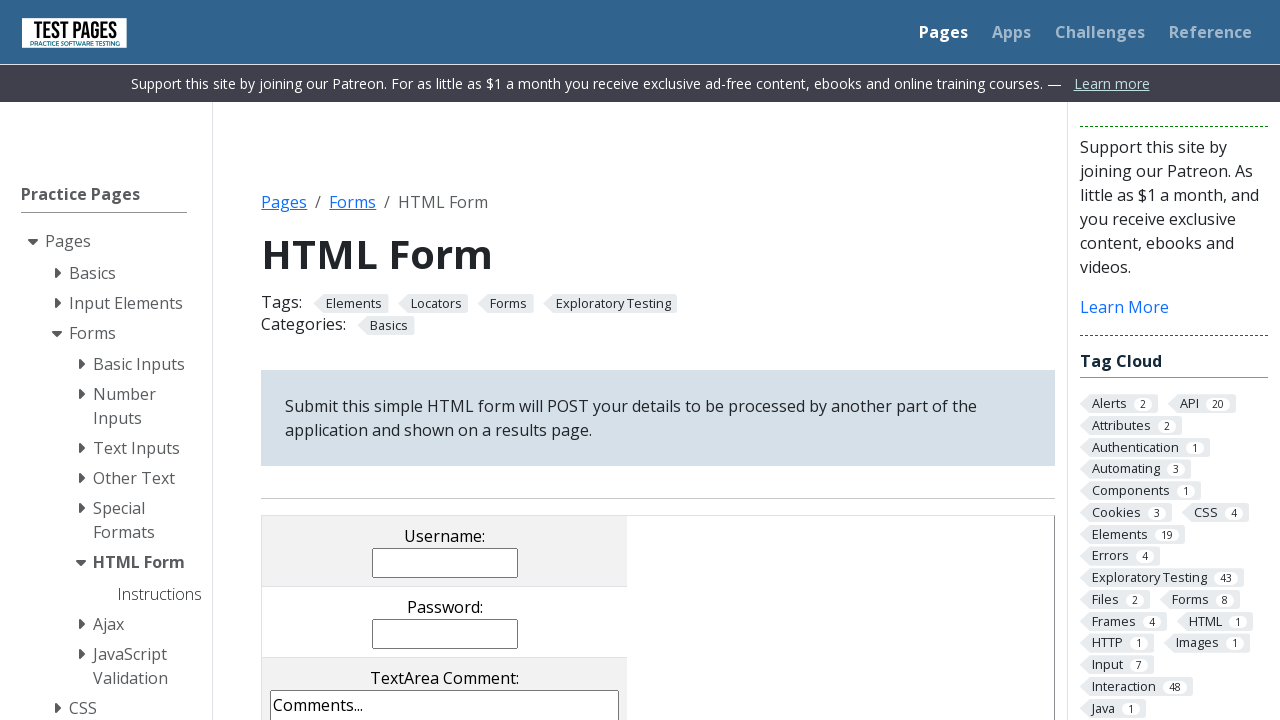